Tests that the CSDN website loads correctly by waiting for the homepage navigation link ("首页") to be present and verifying it has an href attribute.

Starting URL: https://www.csdn.net/

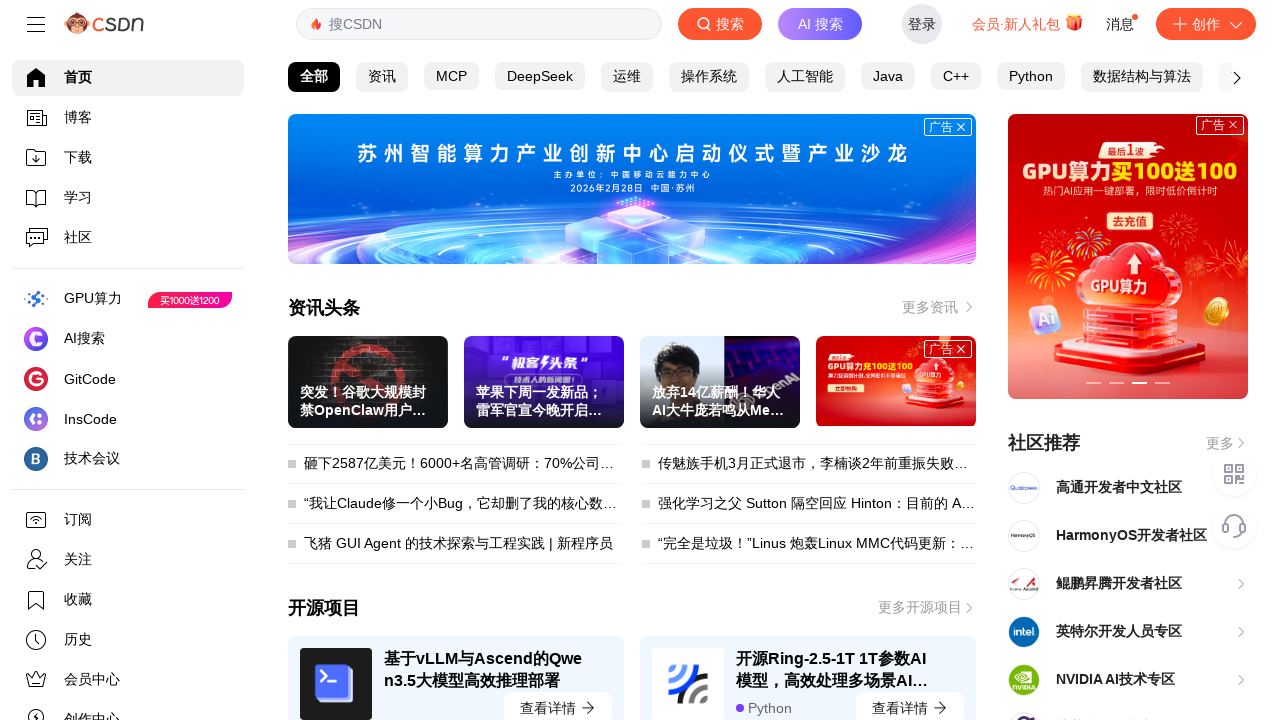

Waited for homepage navigation link ('首页') to be present on the page
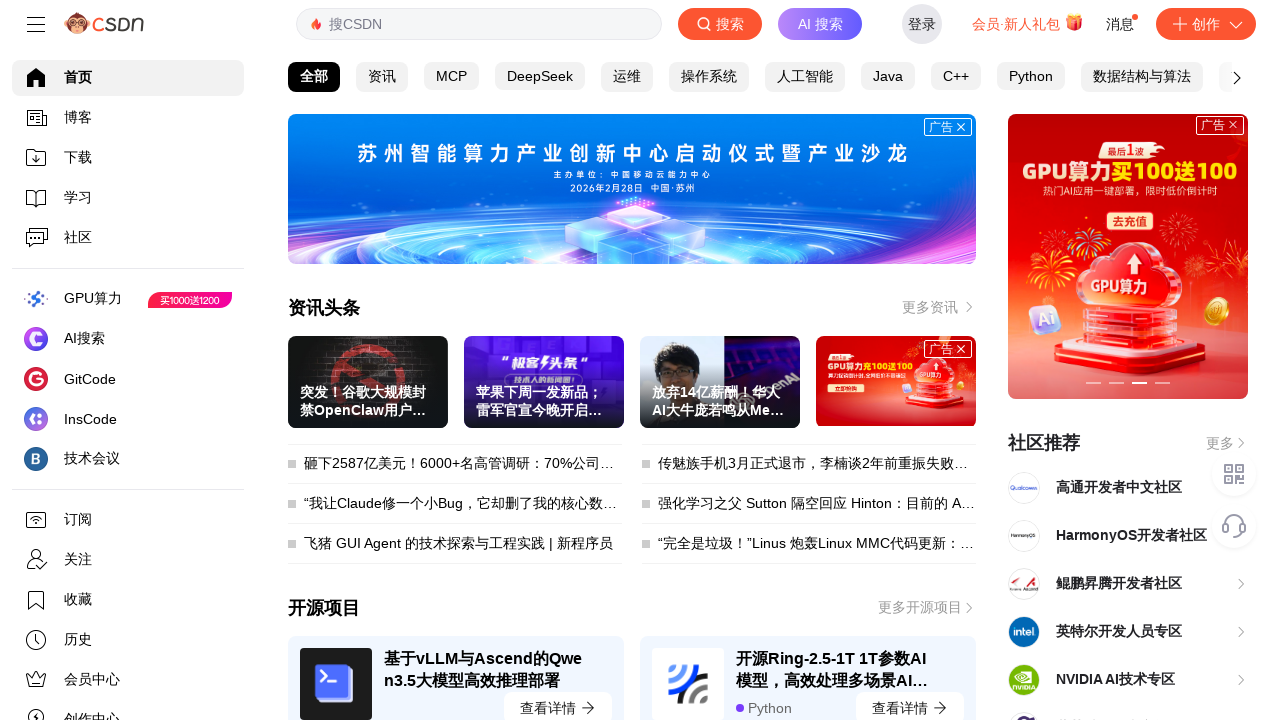

Located the homepage navigation link element
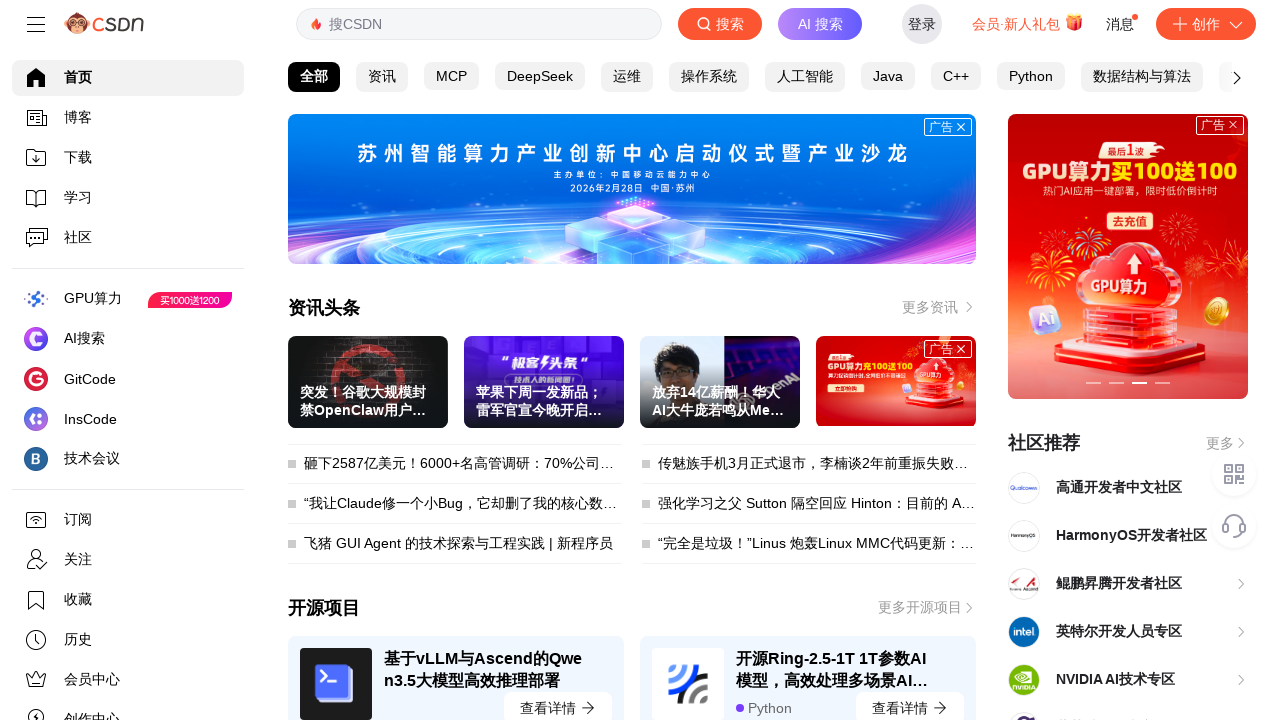

Retrieved href attribute from homepage link to verify it exists
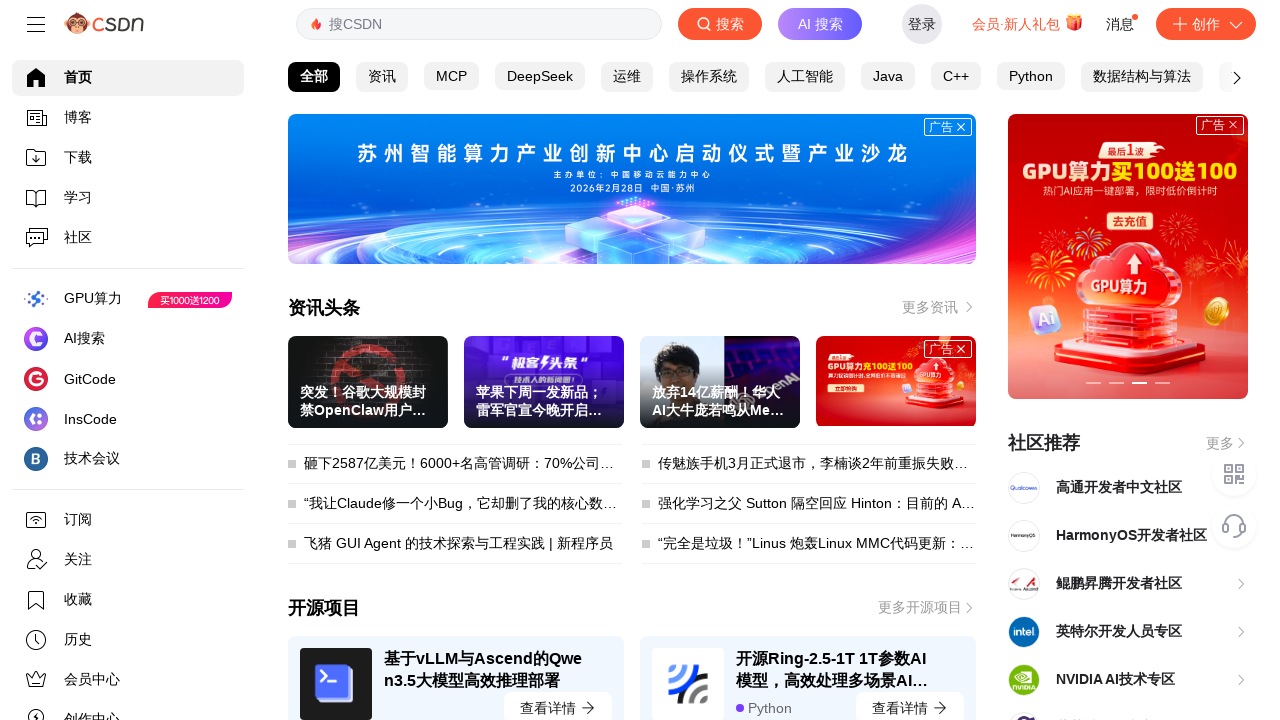

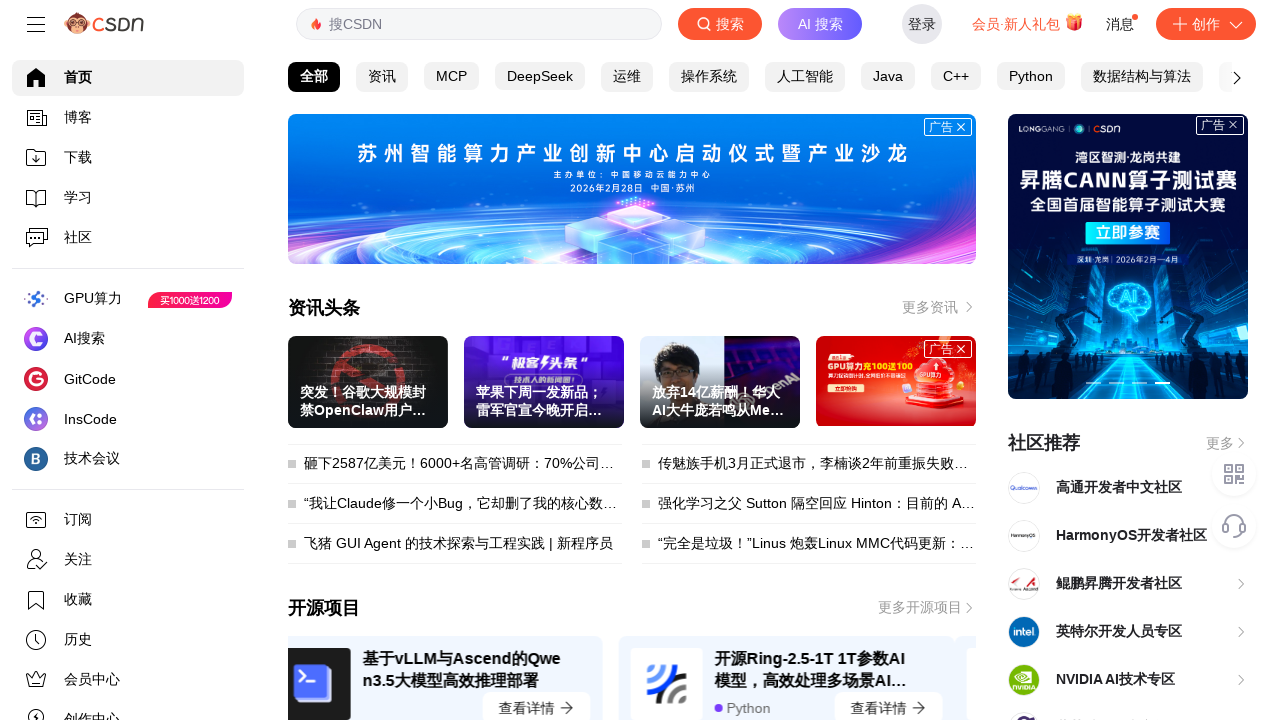